Tests double-click functionality on W3Schools tryit editor by double-clicking text to change its color and verifying the style attribute contains "red"

Starting URL: https://www.w3schools.com/tags/tryit.asp?filename=tryhtml5_ev_ondblclick2

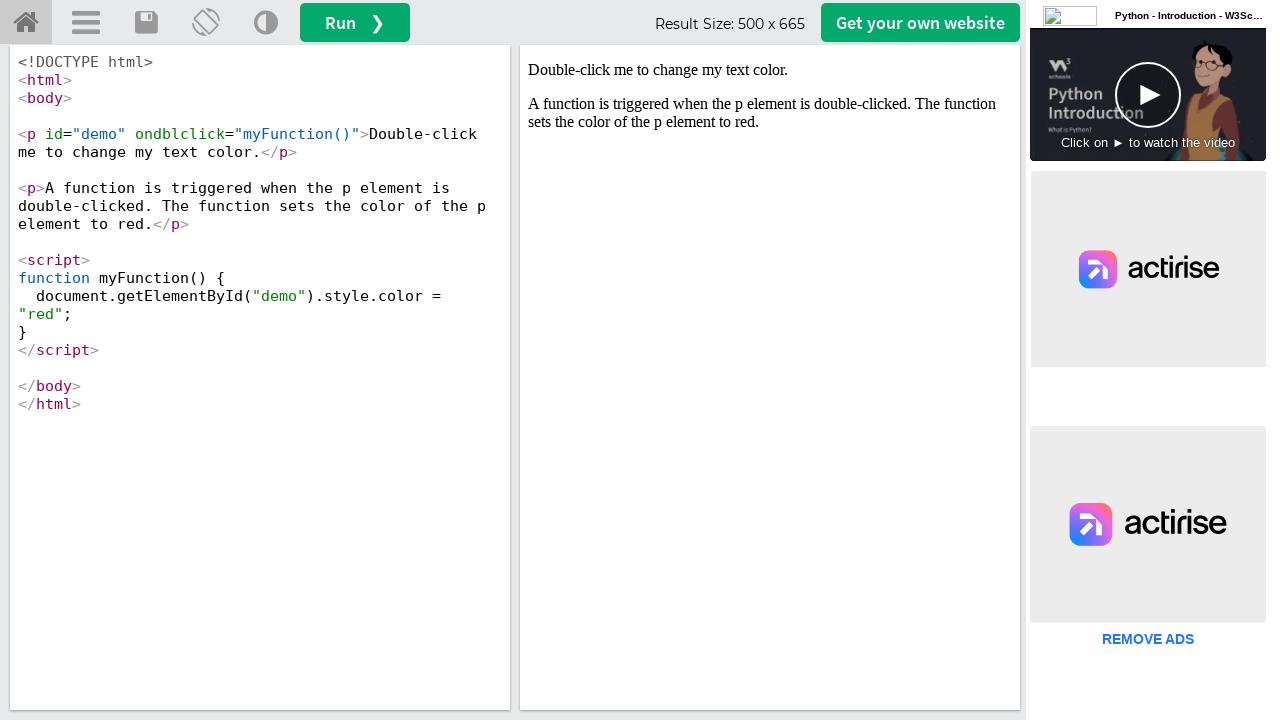

Located the iframeResult iframe
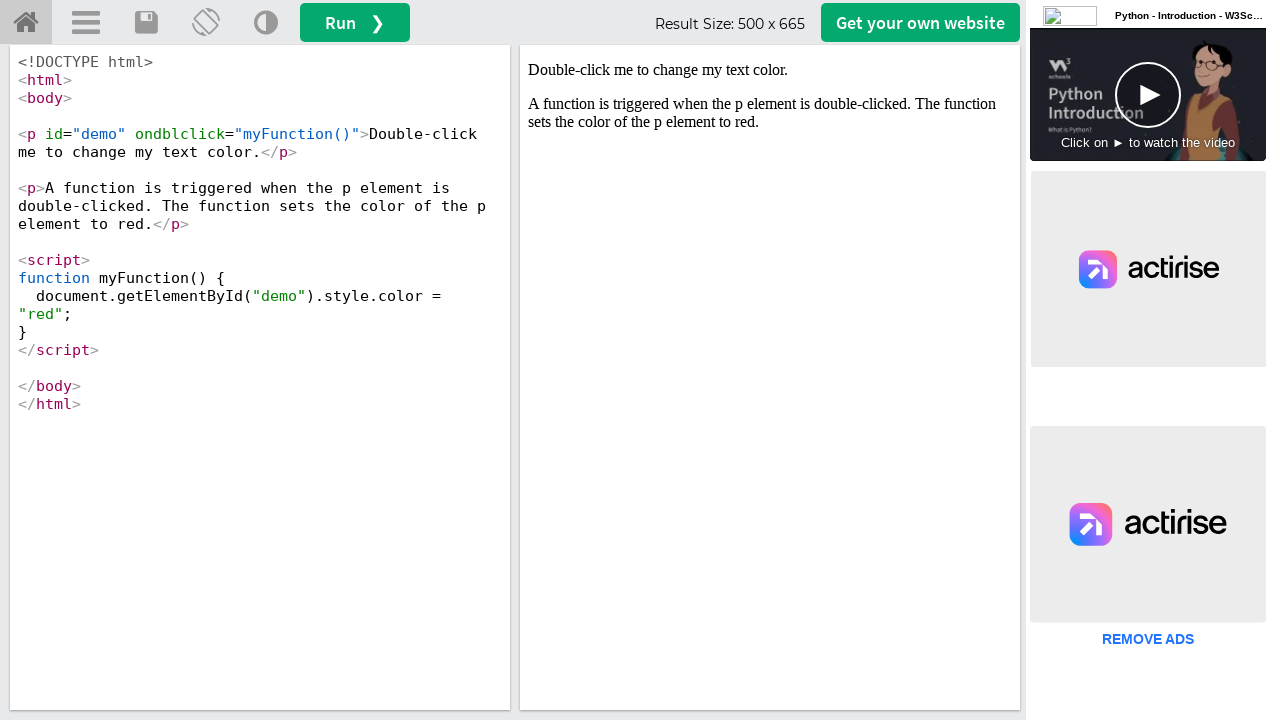

Double-clicked on the #demo text element to change its color at (770, 70) on #iframeResult >> internal:control=enter-frame >> #demo
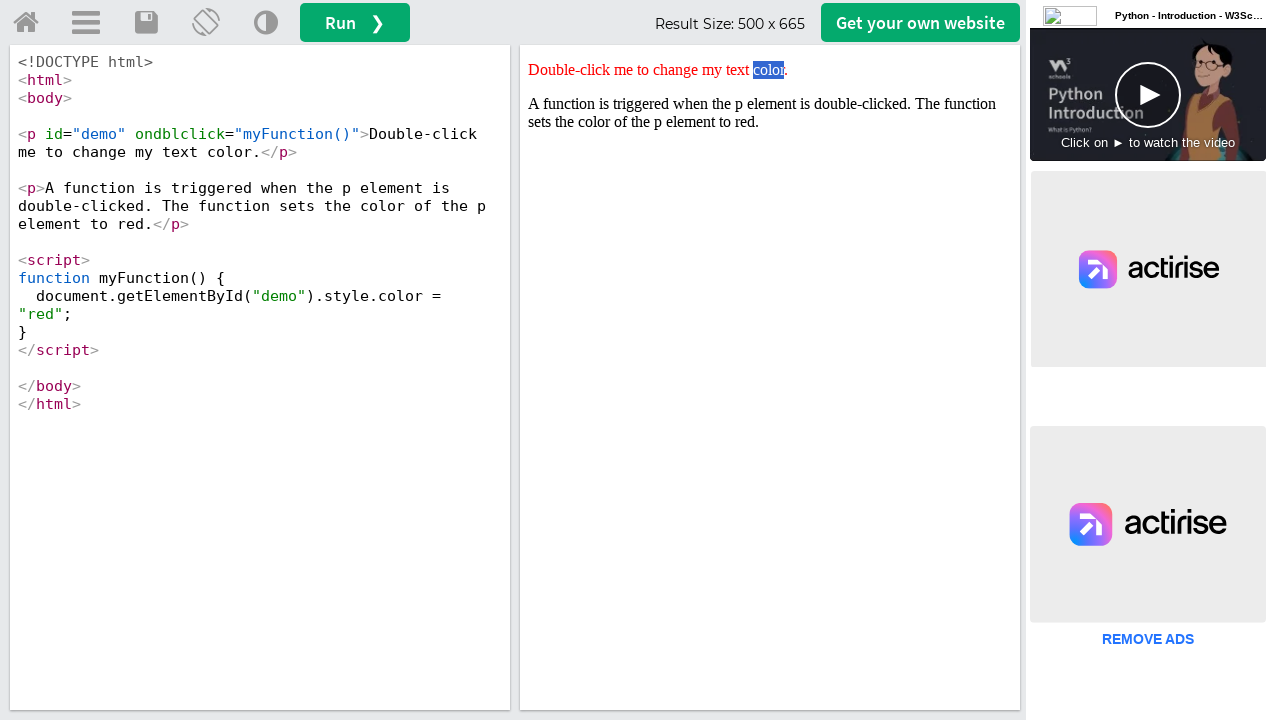

Retrieved style attribute from #demo element
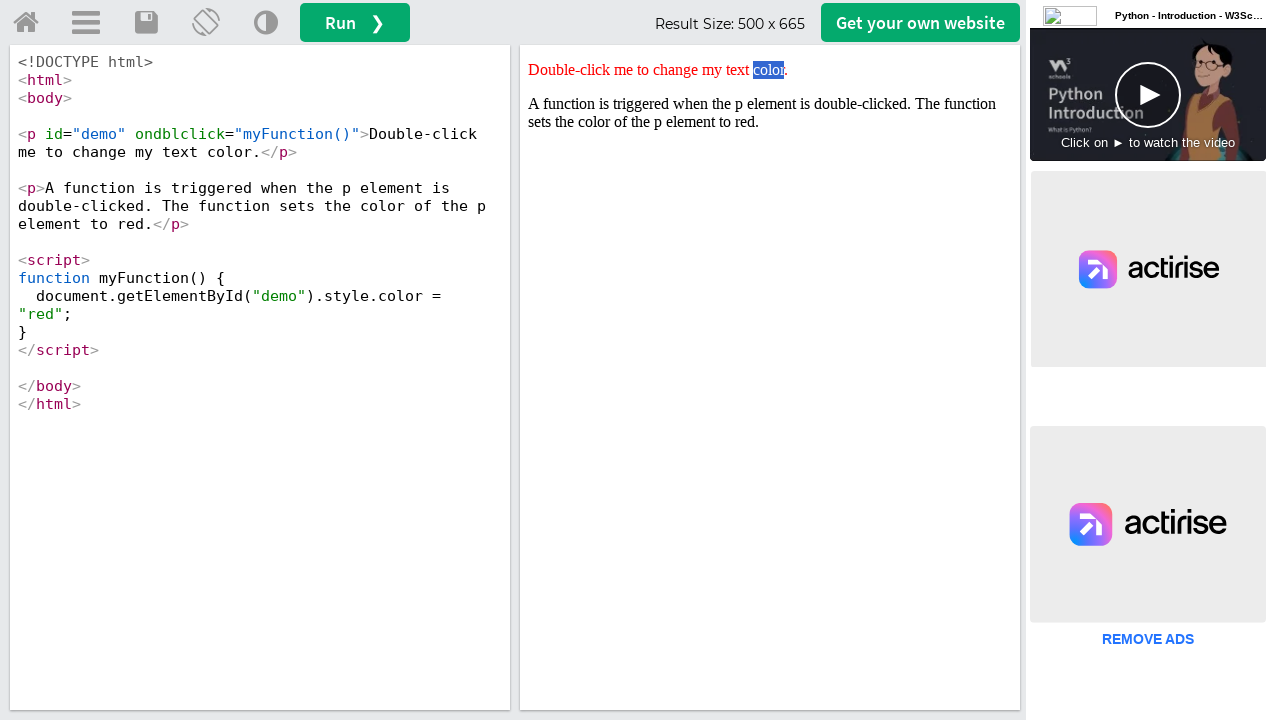

Verified that 'red' is present in the style attribute
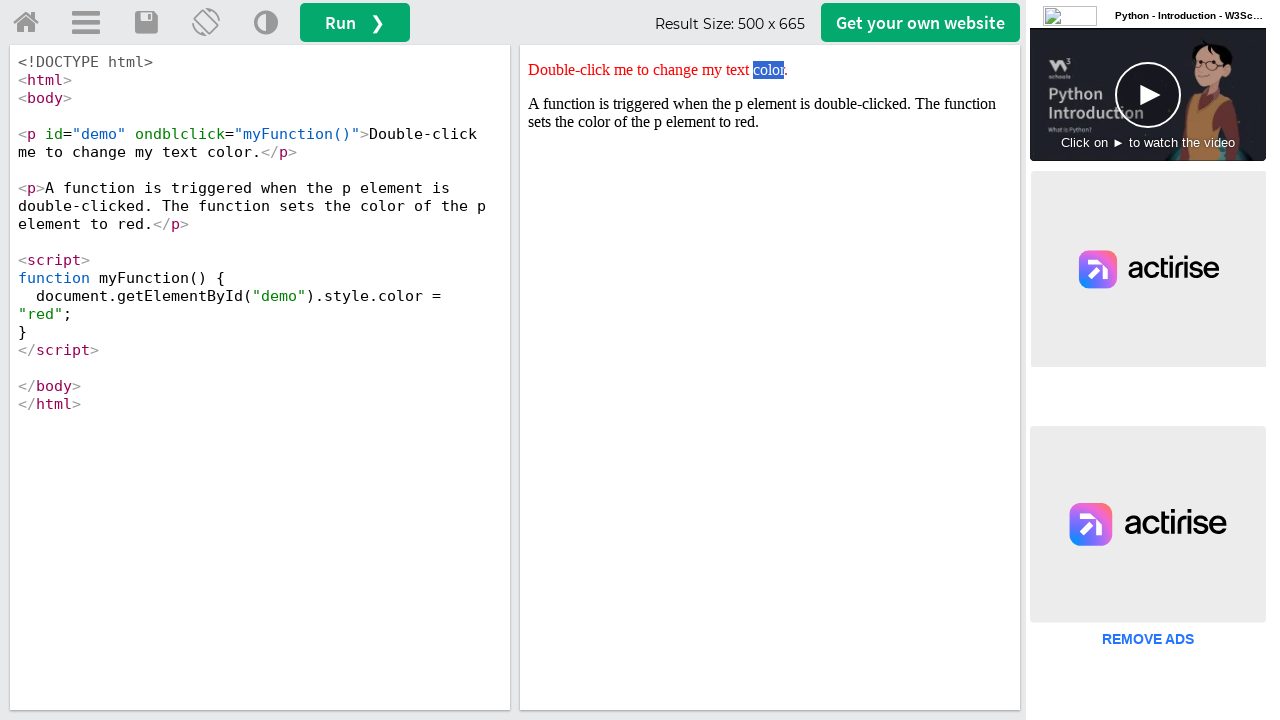

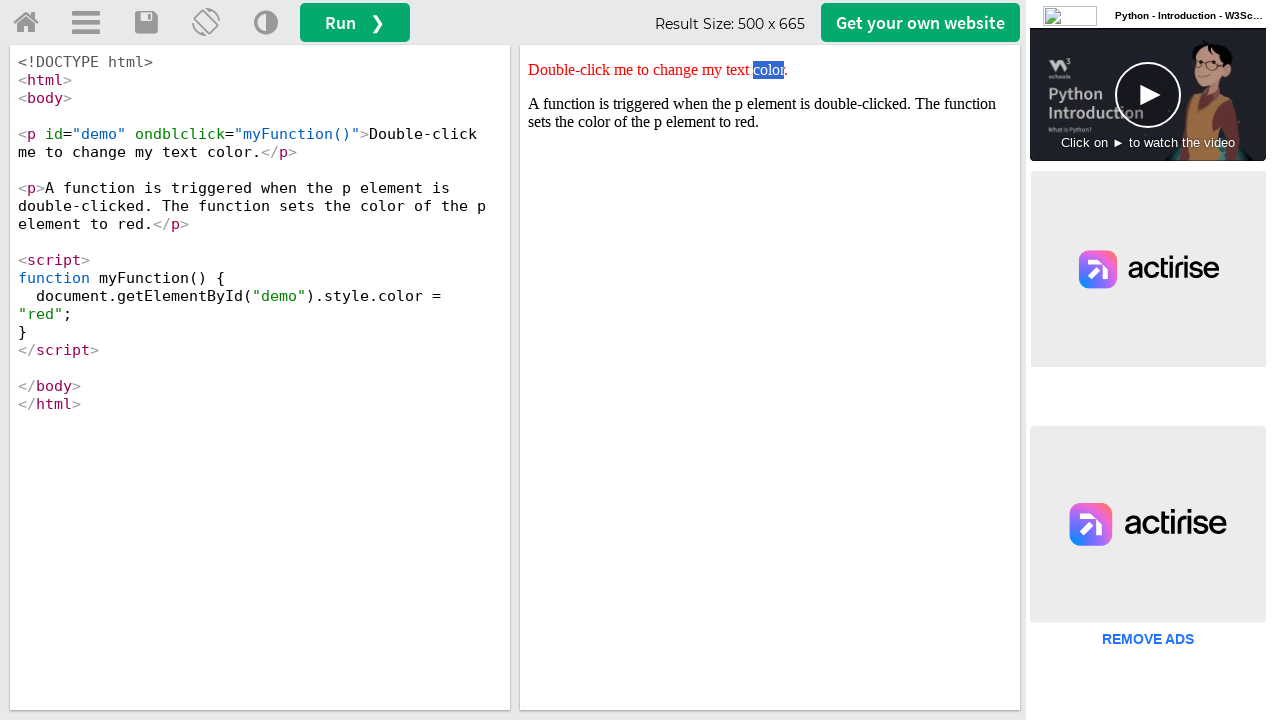